Selects an item from a dropdown menu by its value

Starting URL: https://demoqa.com/select-menu

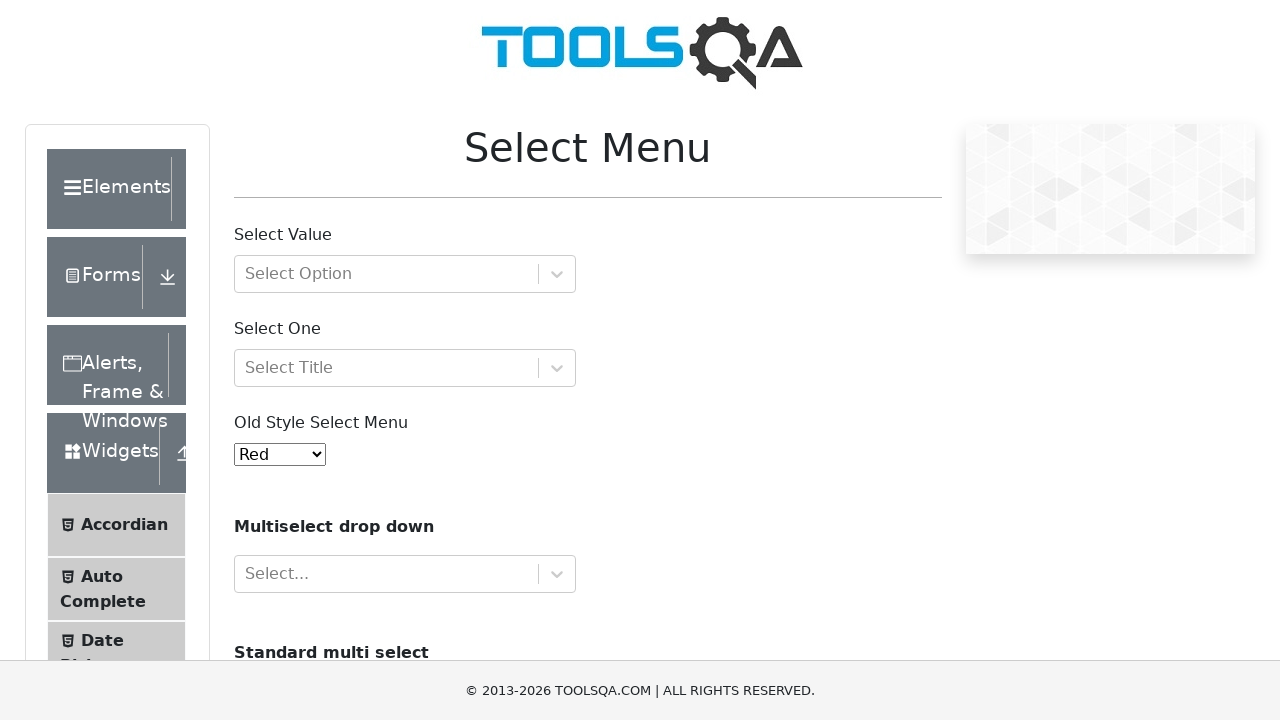

Navigated to dropdown select menu page
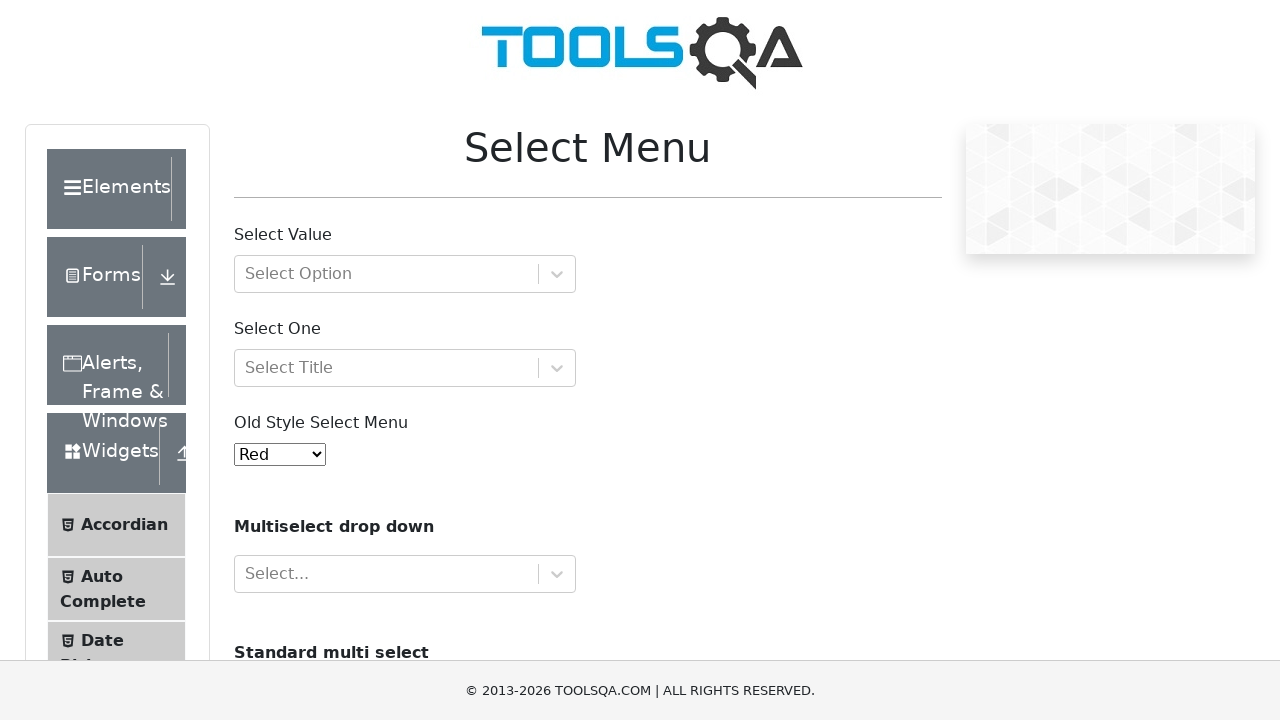

Selected 'Yellow' from dropdown menu on #oldSelectMenu
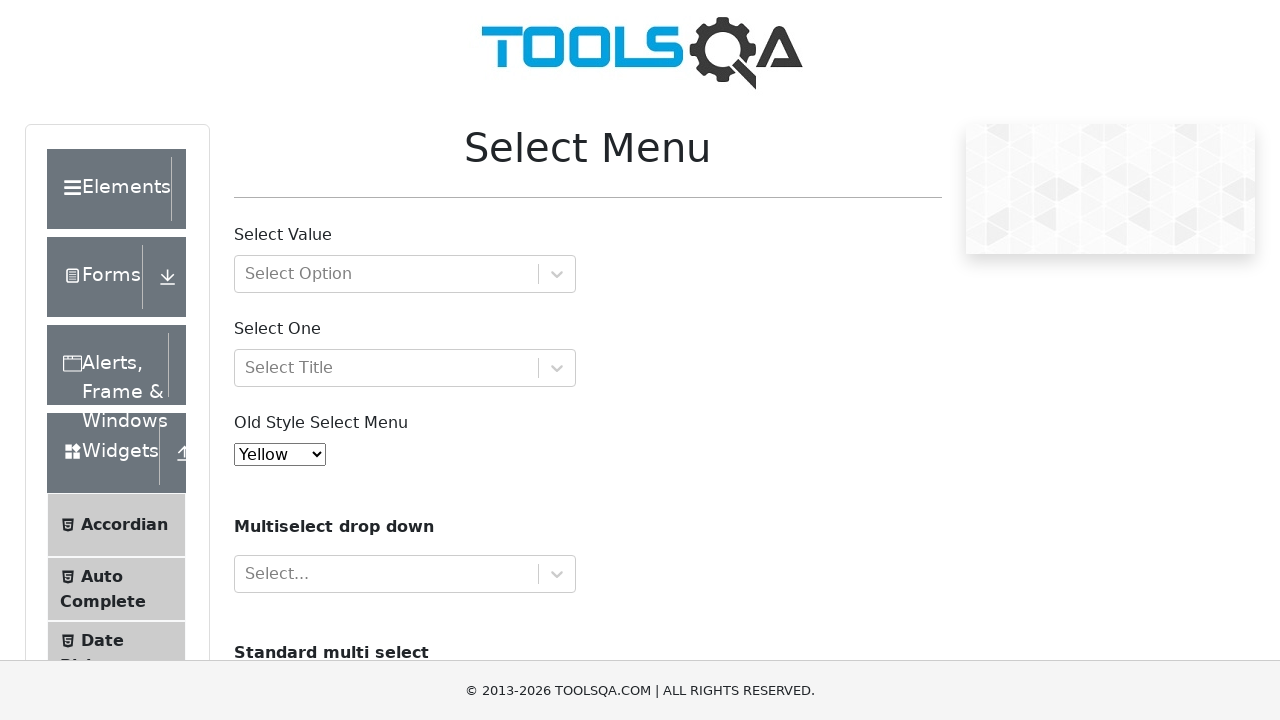

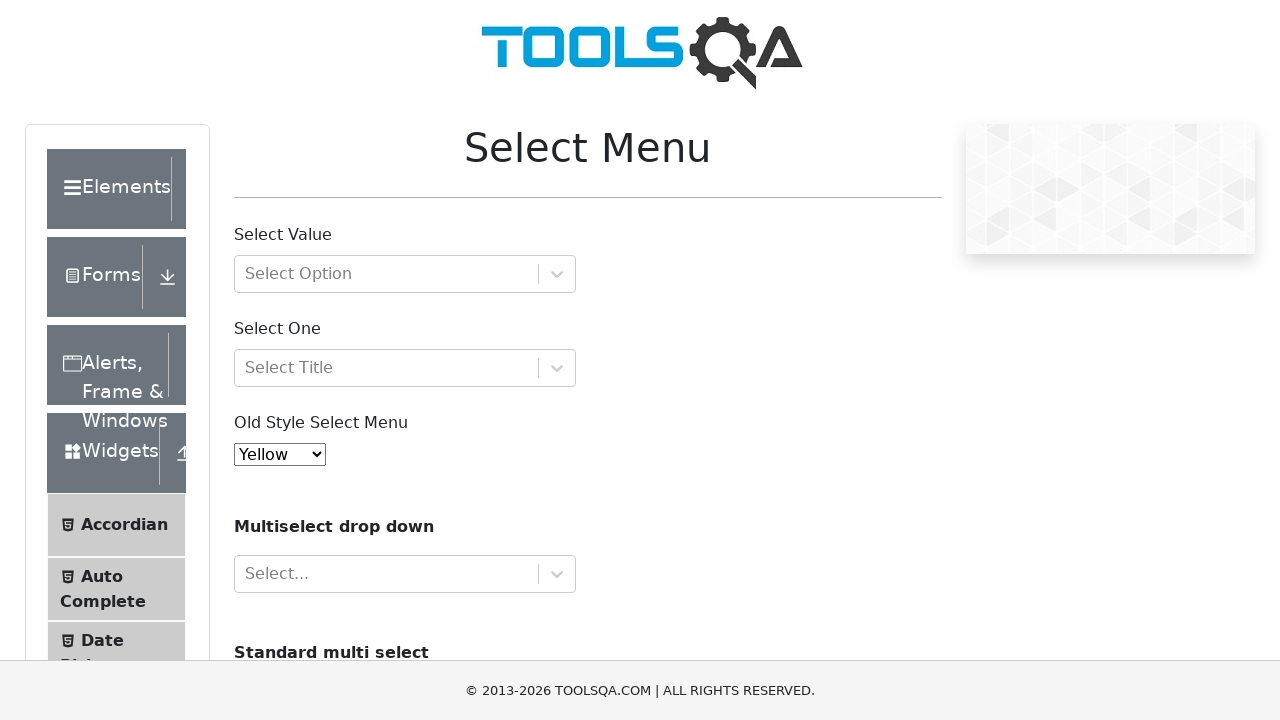